Tests the GUVI registration form by filling out user details including name, email, password, mobile number, profile type, degree, and year, then submitting the form

Starting URL: https://www.guvi.in/register

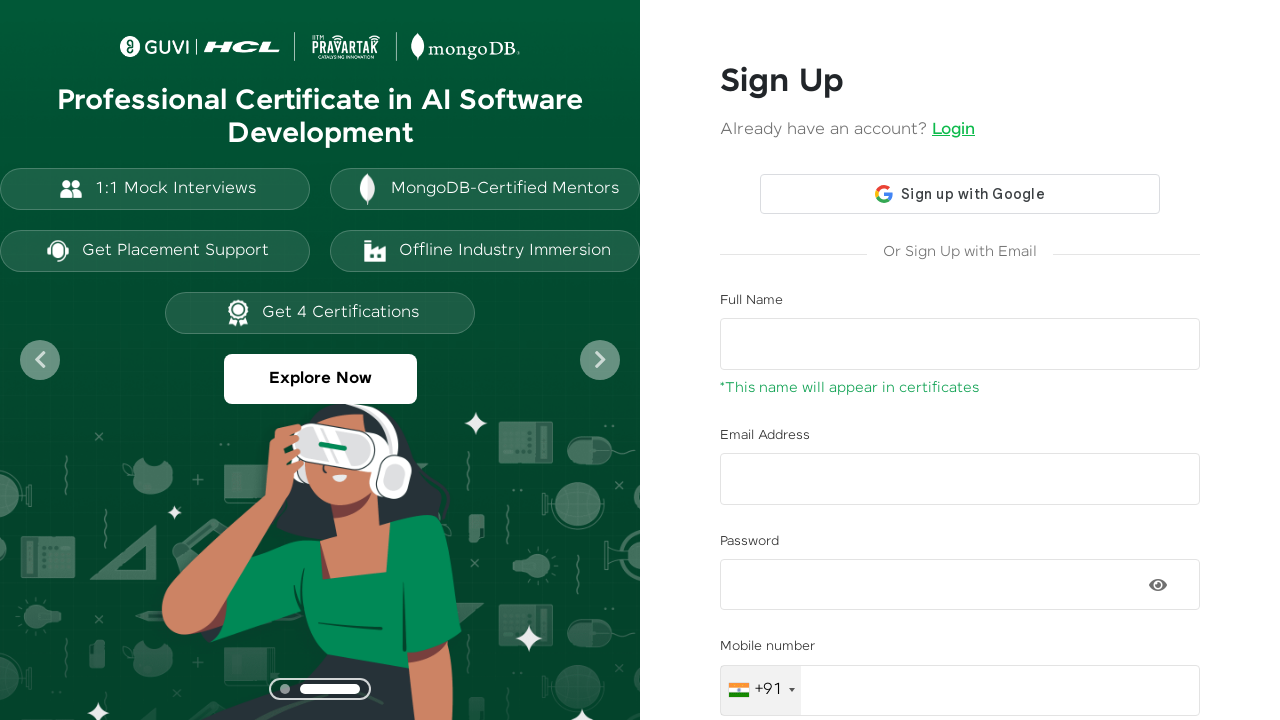

Filled name field with 'John' on .form-control
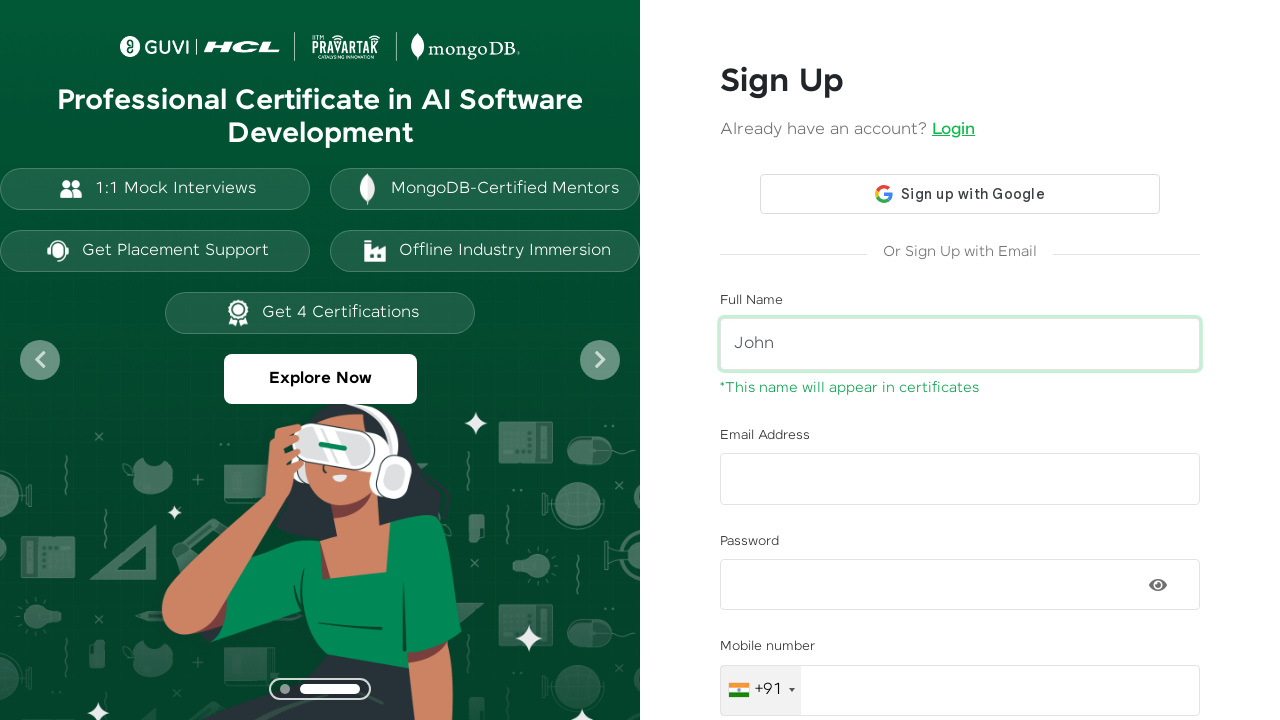

Filled email field with 'test_user_847@gmail.com' on #email
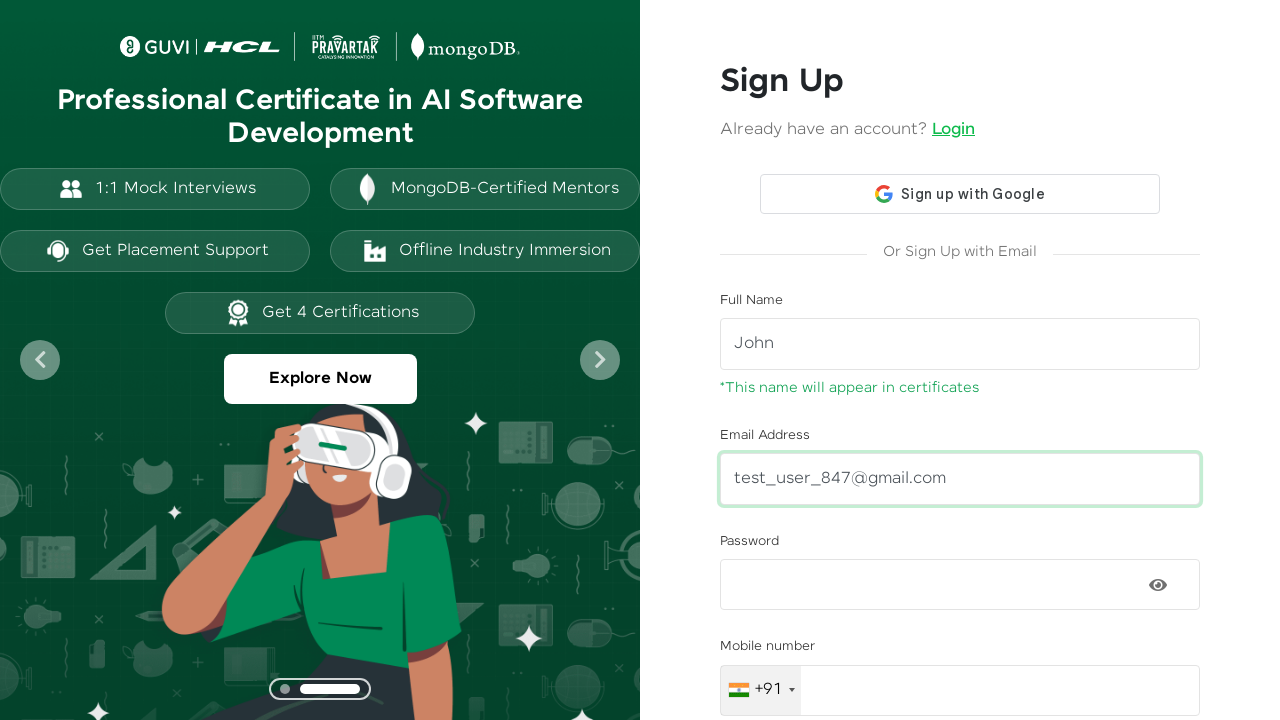

Filled password field with 'TestPass@2024' on input[type='password']
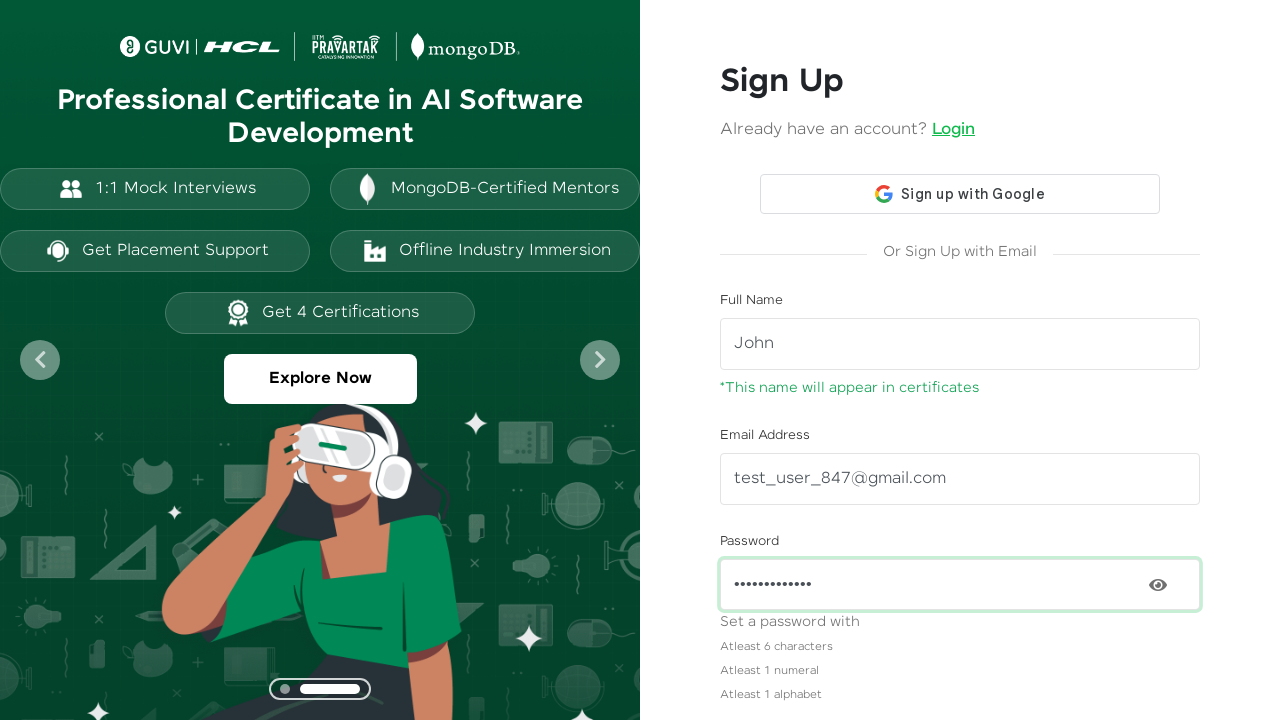

Filled mobile number field with '9876543210' on #mobileNumber
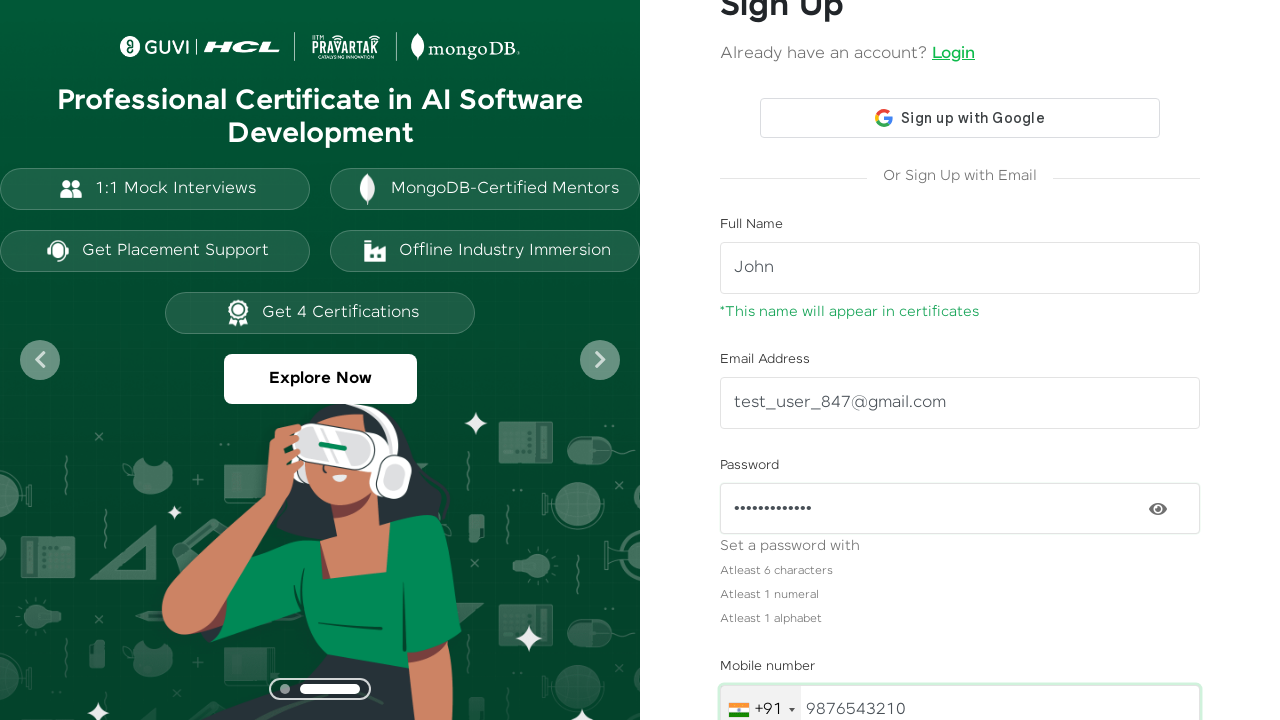

Clicked signup button to proceed to next page at (960, 628) on a.btn.signup-btn
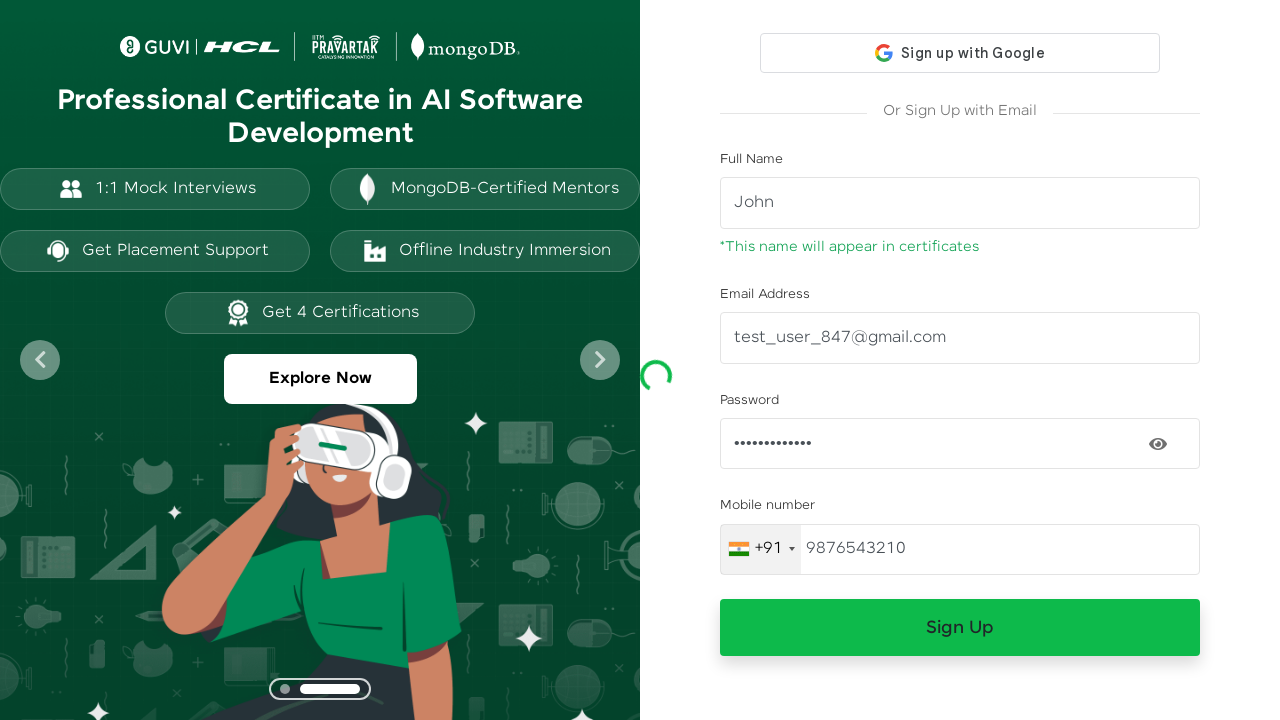

Profile dropdown loaded
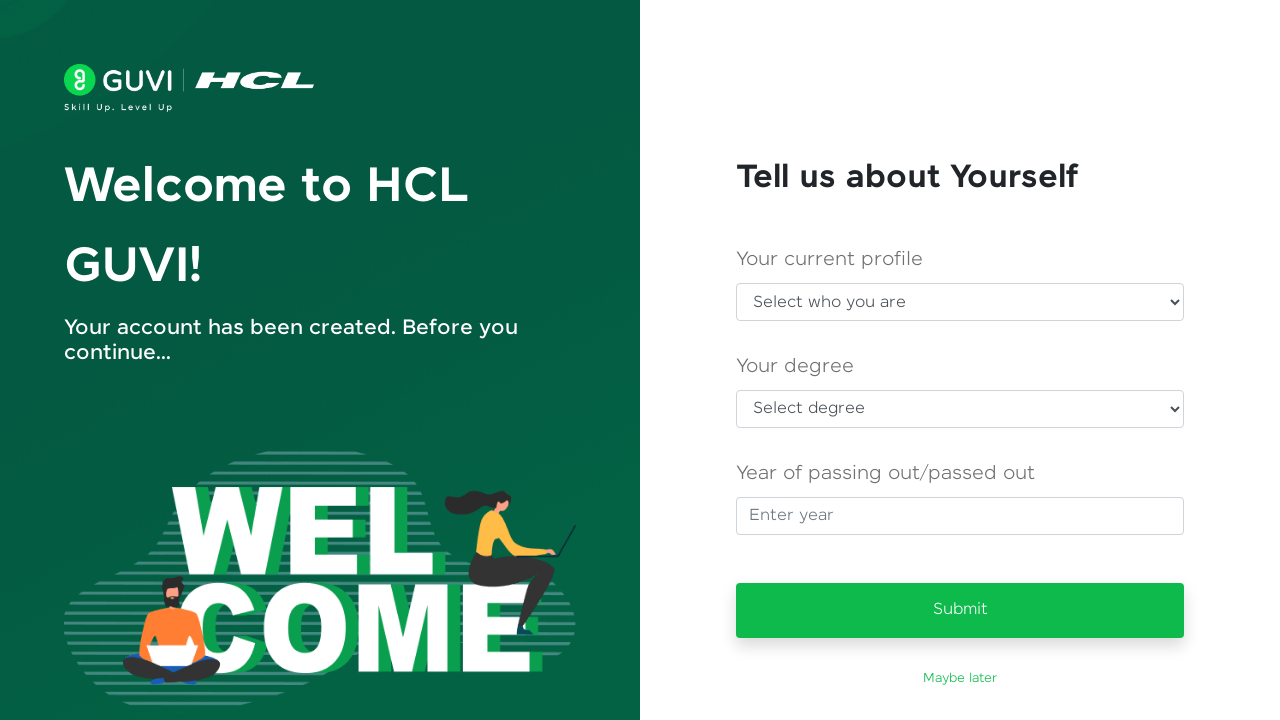

Selected 'Looking for a career' from profile dropdown on #profileDrpDwn
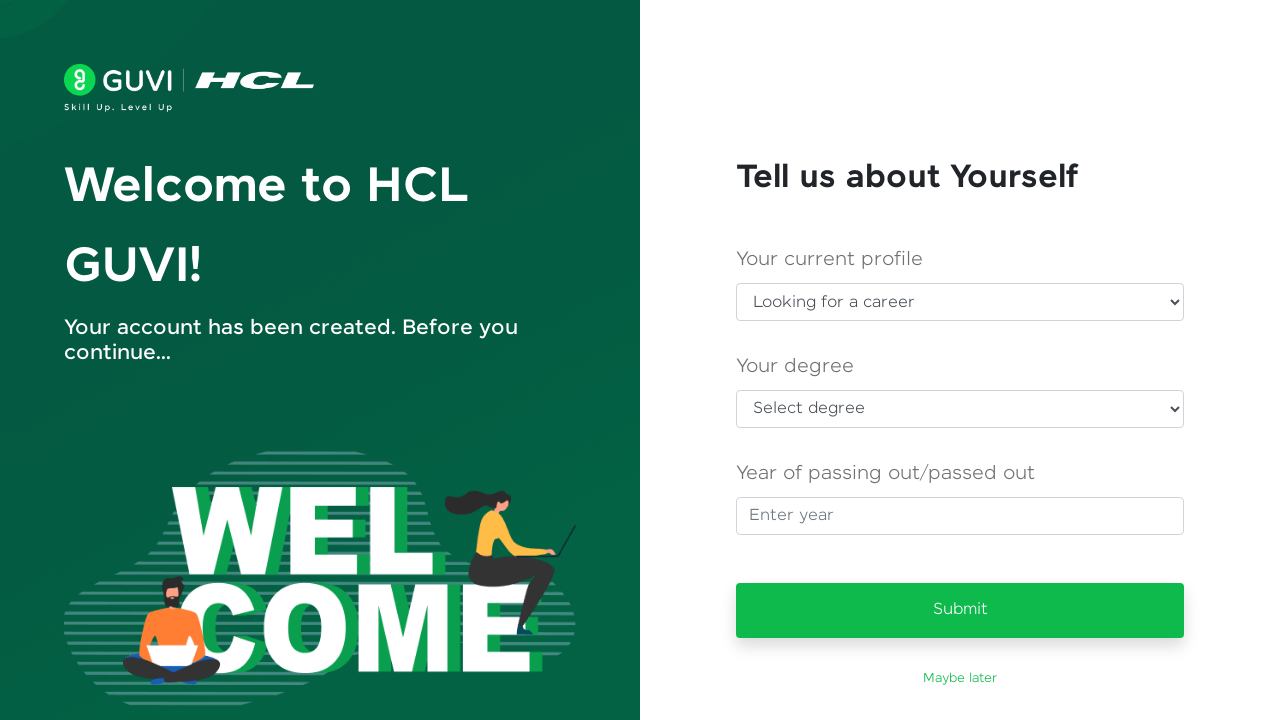

Selected 'Higher Secondary' from degree dropdown on #degreeDrpDwn
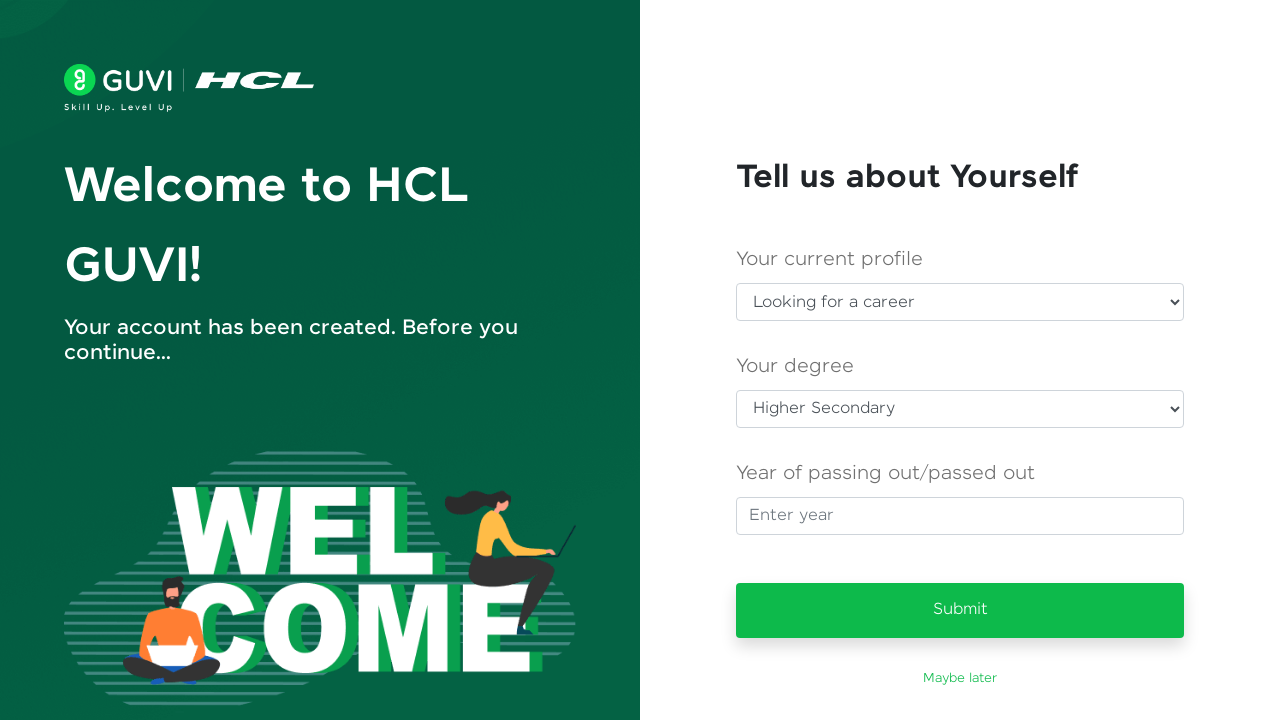

Filled year field with '2020' on #year
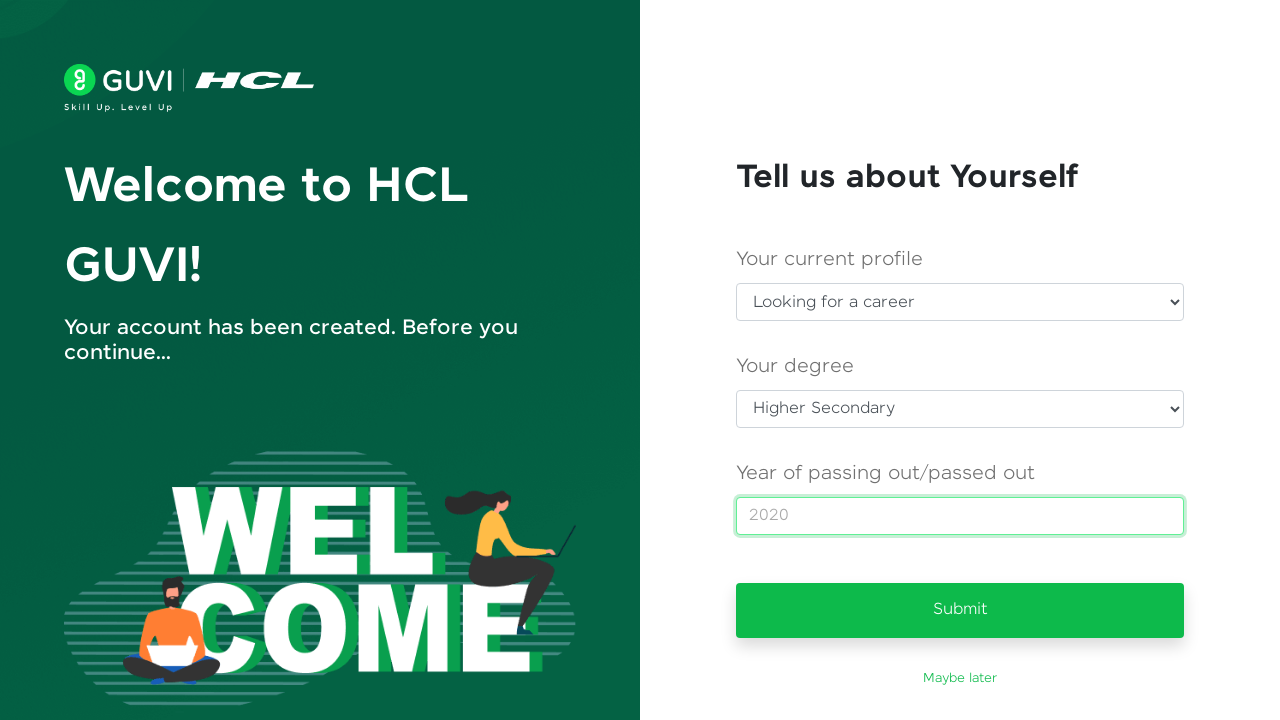

Clicked Submit button to complete registration form at (960, 610) on a:text('Submit')
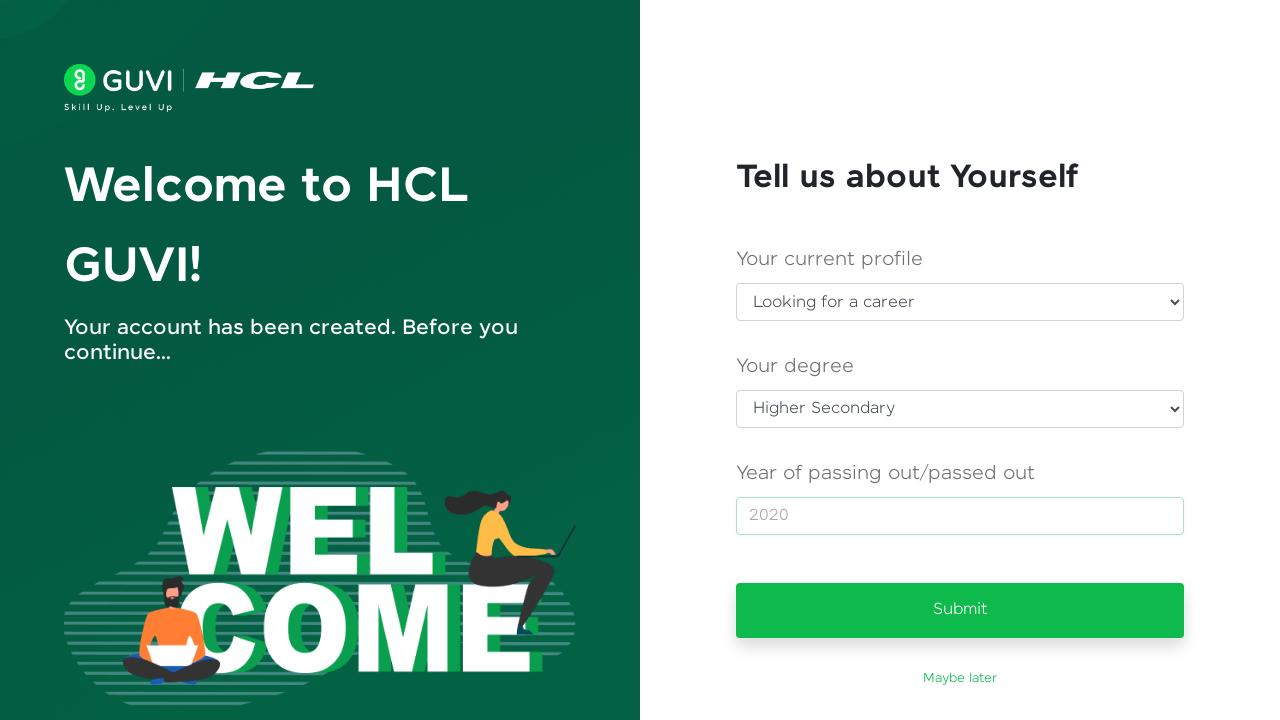

Waited 2 seconds for registration to complete
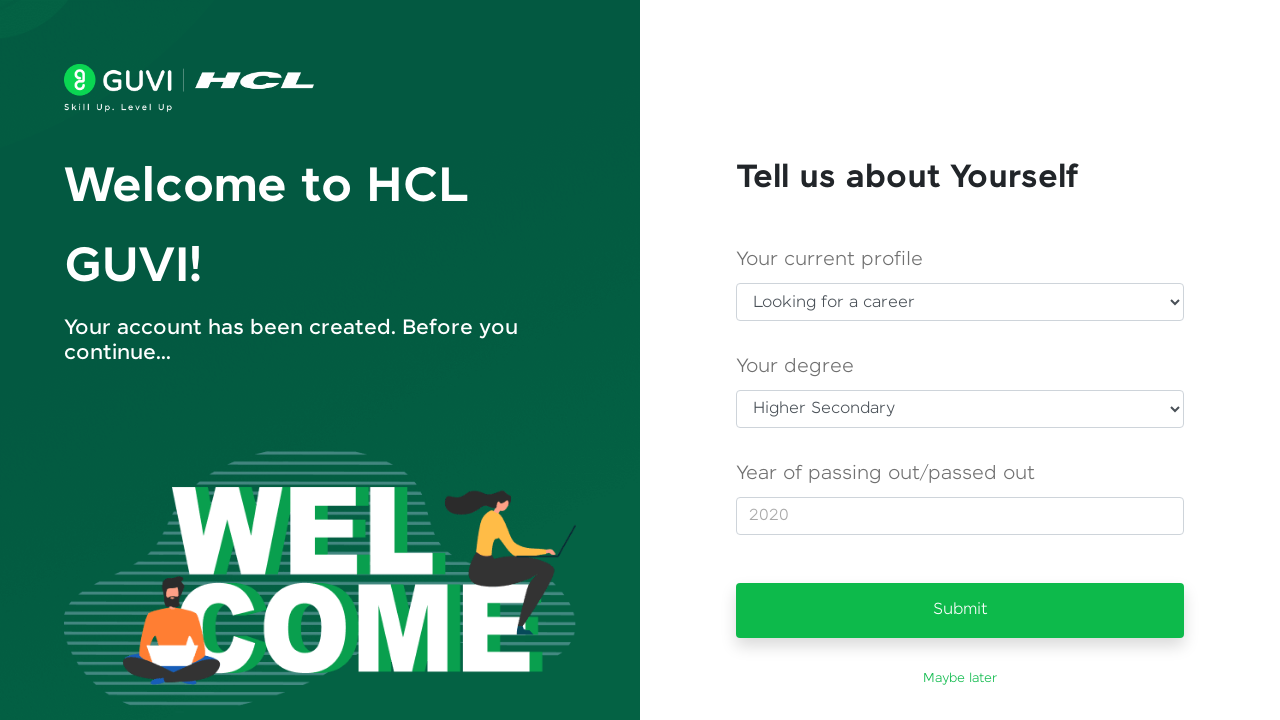

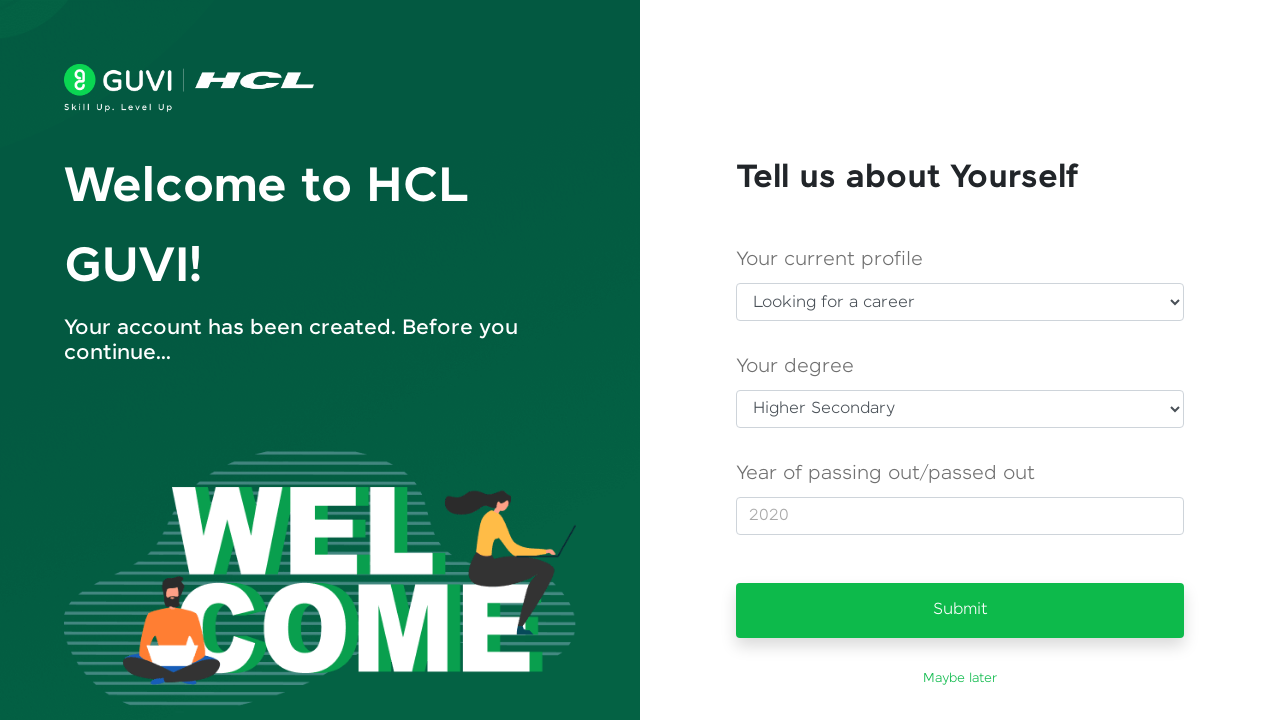